Navigates to Python.org and verifies that upcoming events are displayed in the event widget

Starting URL: https://www.python.org/

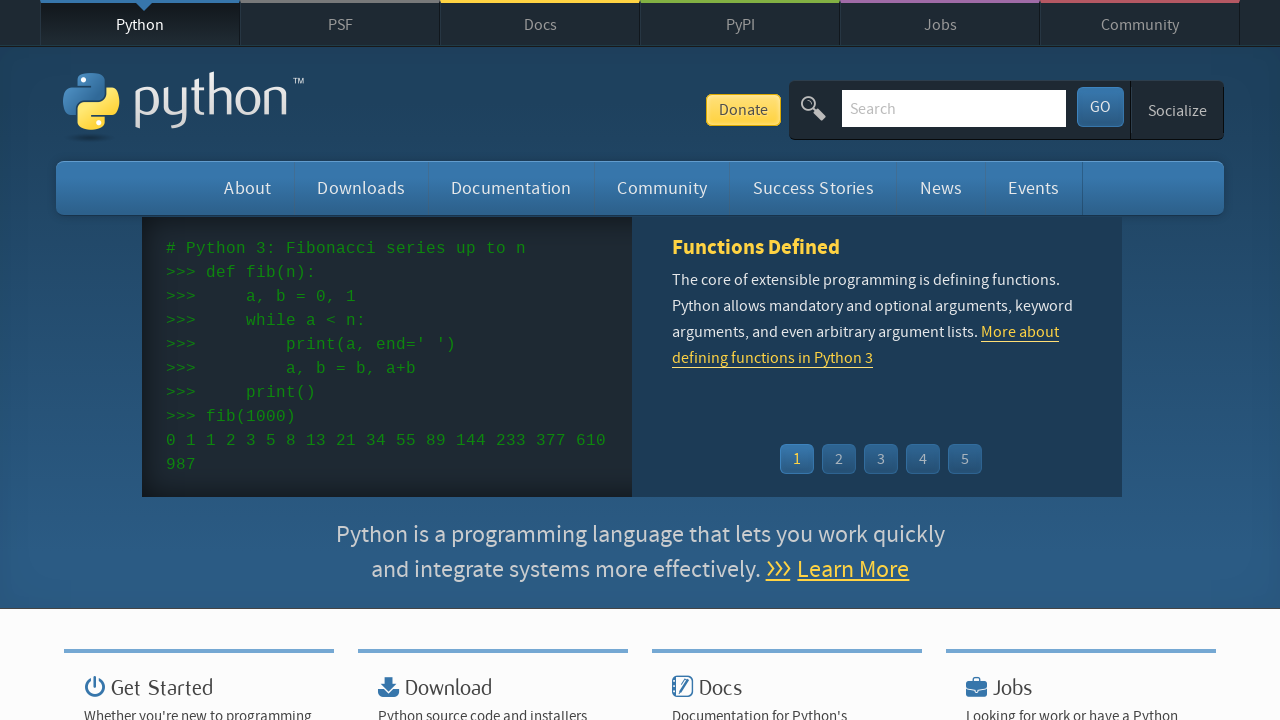

Navigated to Python.org homepage
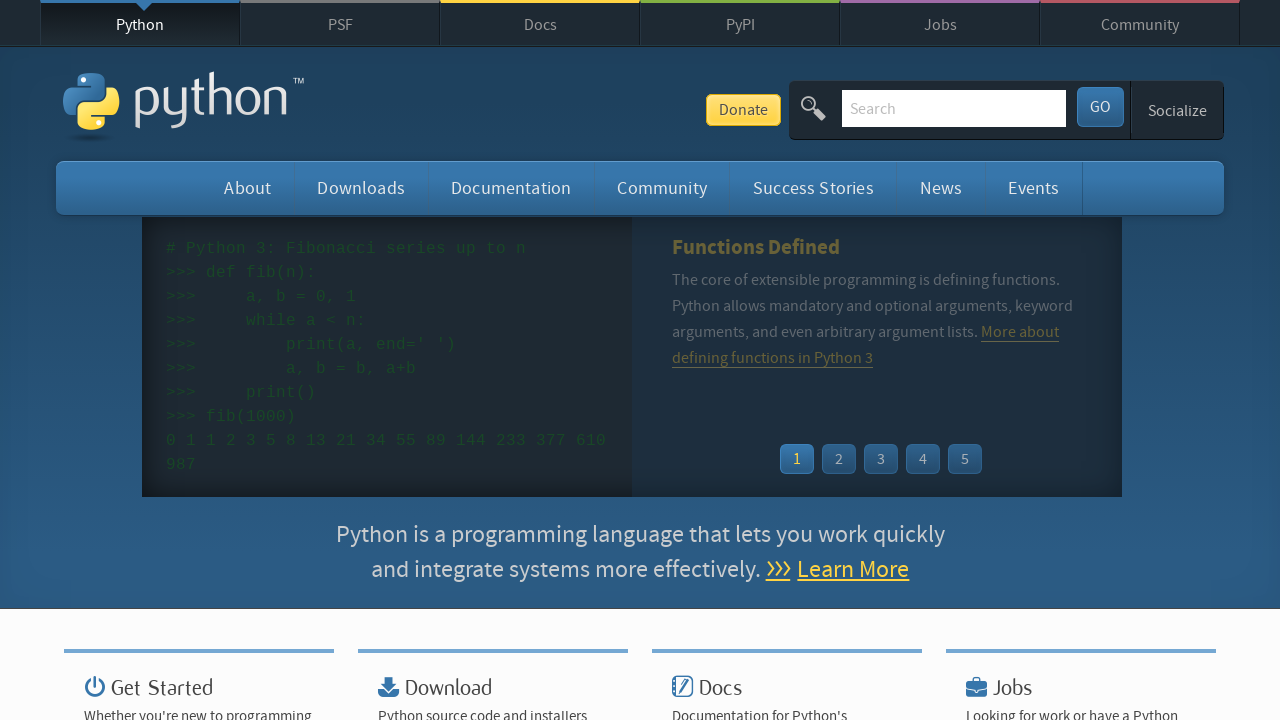

Event widget loaded on the page
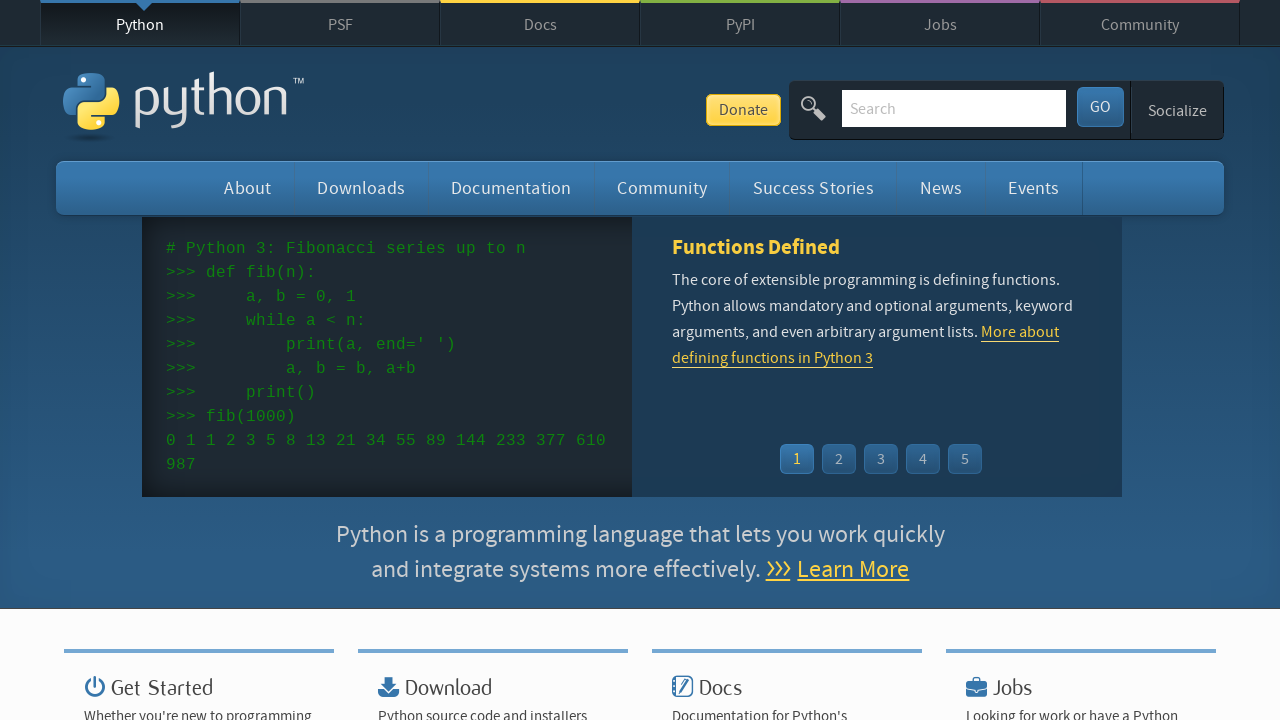

Event dates are displayed in the widget
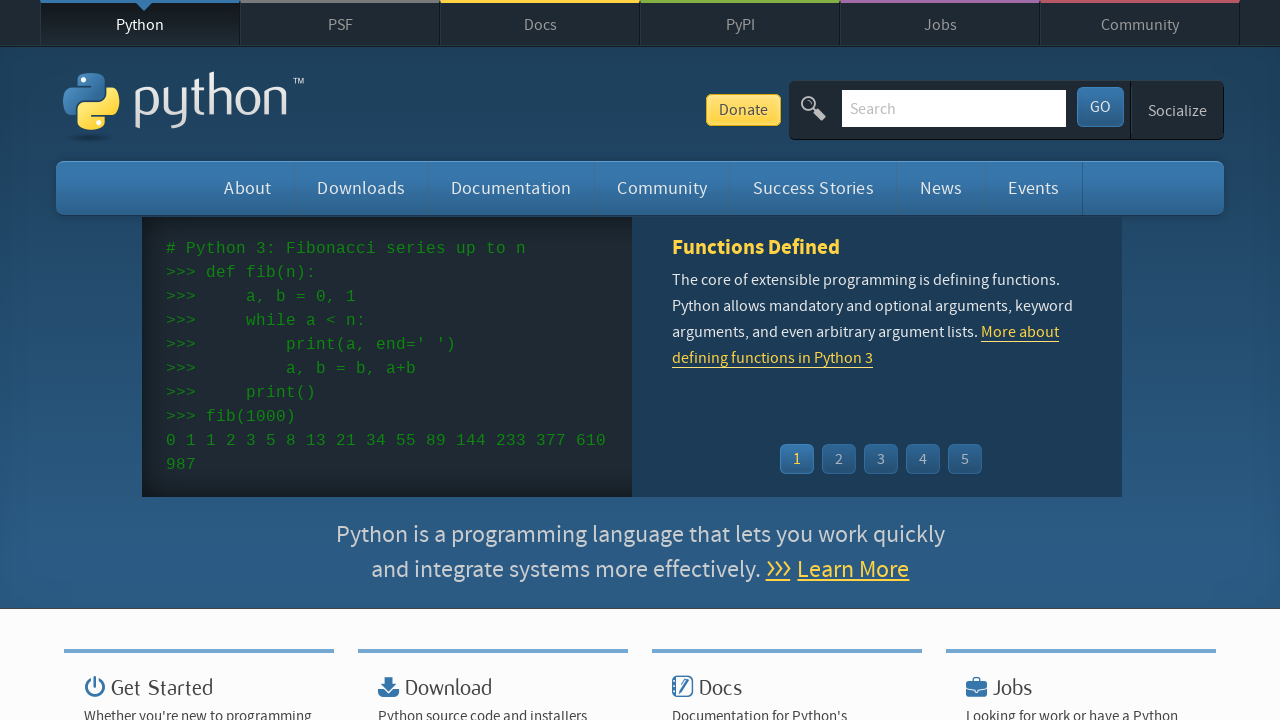

Event names and links are displayed in the widget
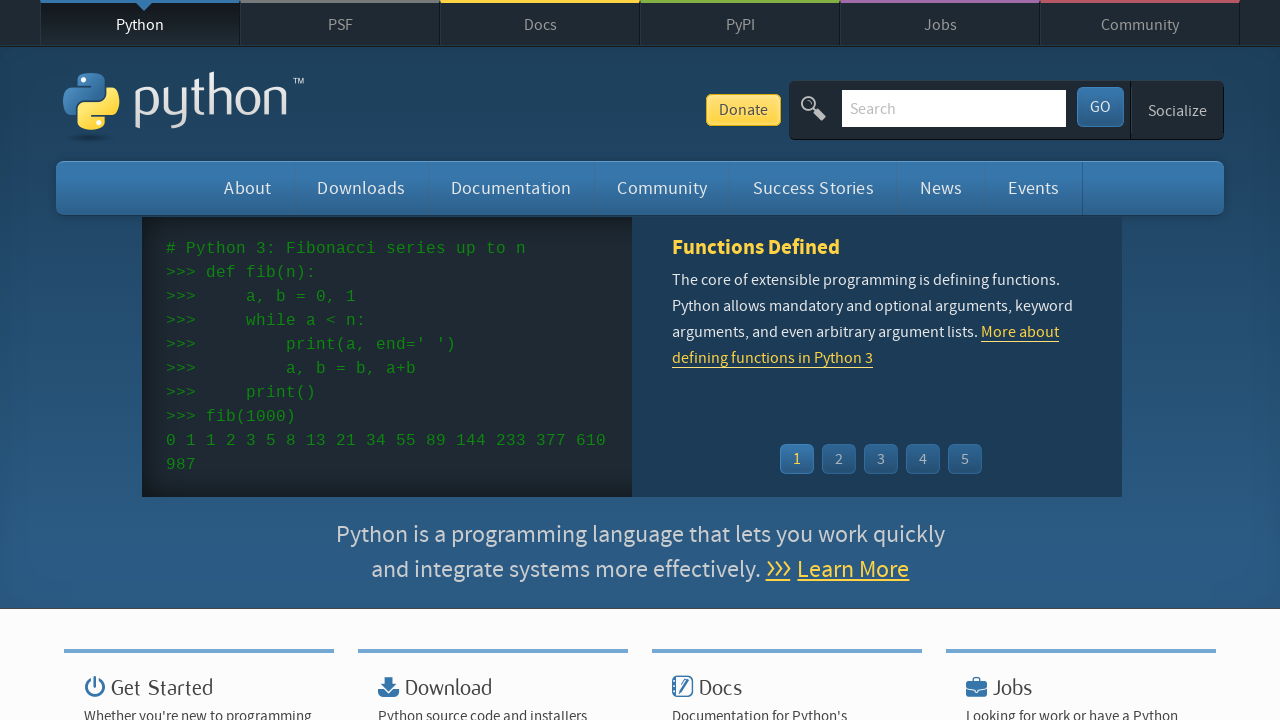

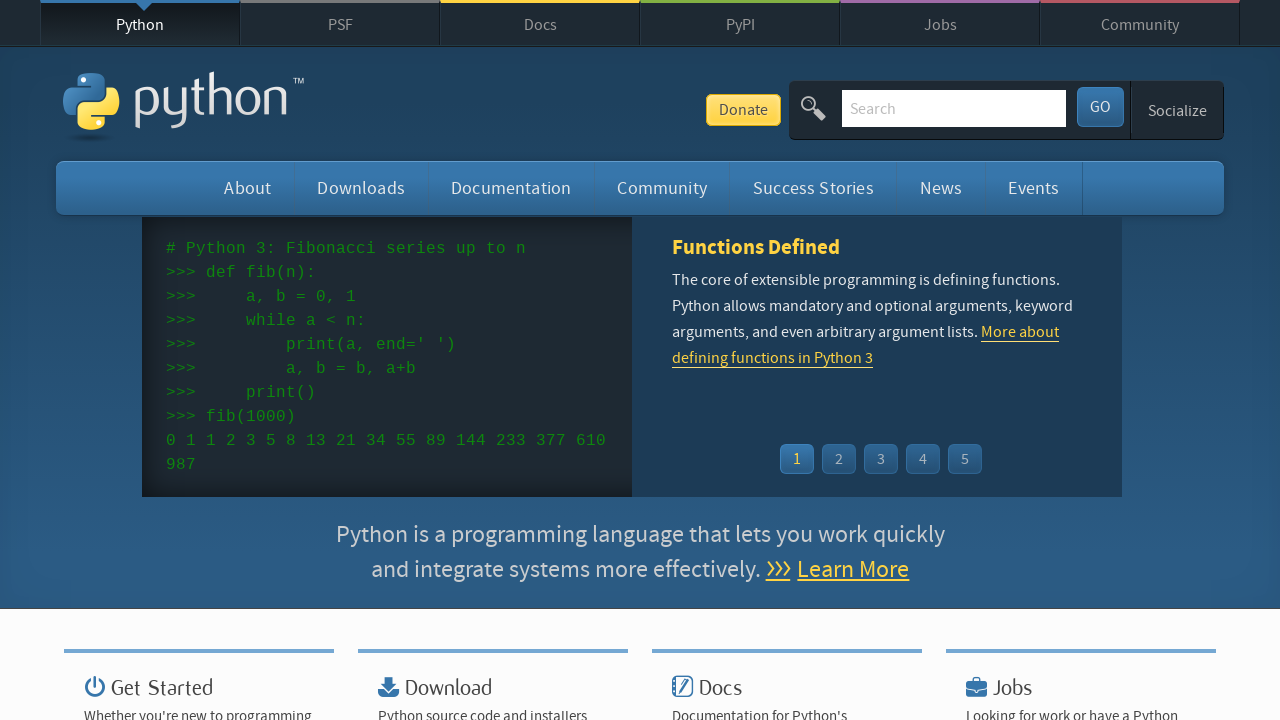